Automates filling out a registration form on an e-commerce test playground site, including personal information, password, newsletter subscription preference, and terms agreement, then submits the form.

Starting URL: https://ecommerce-playground.lambdatest.io/index.php?route=account/register

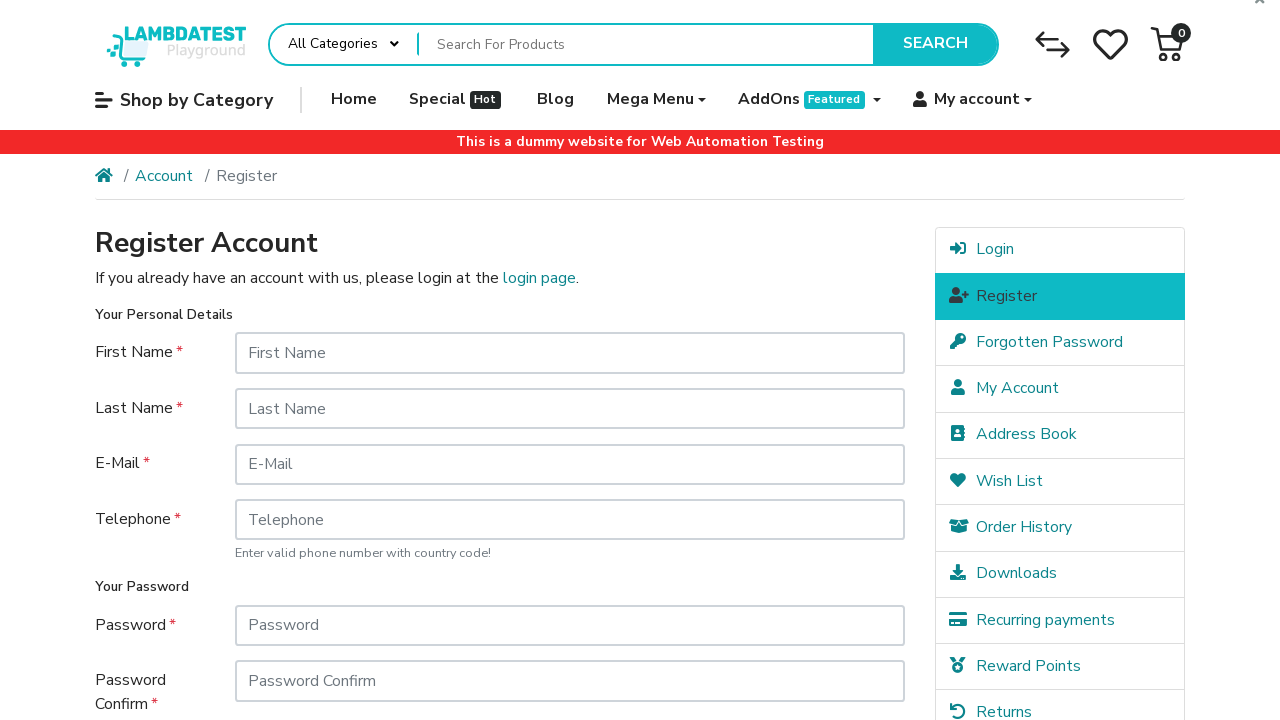

Filled first name field with 'Marcus' on #input-firstname
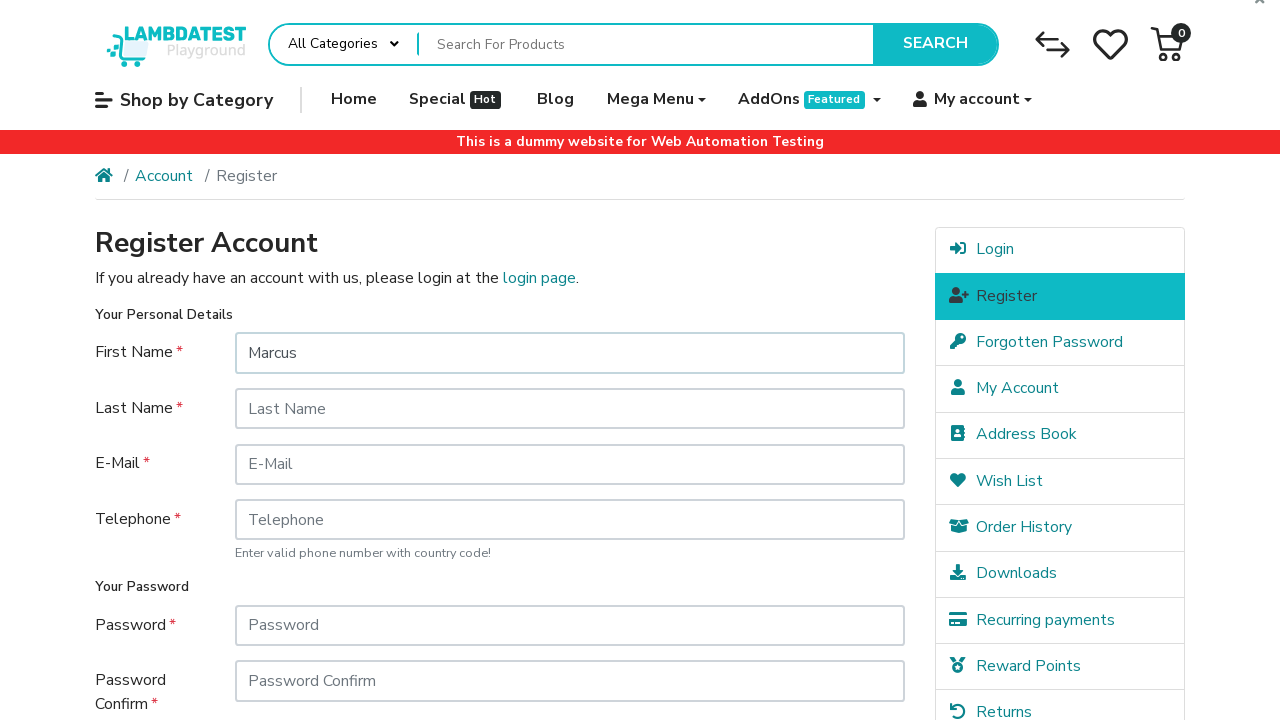

Filled last name field with 'Thompson' on #input-lastname
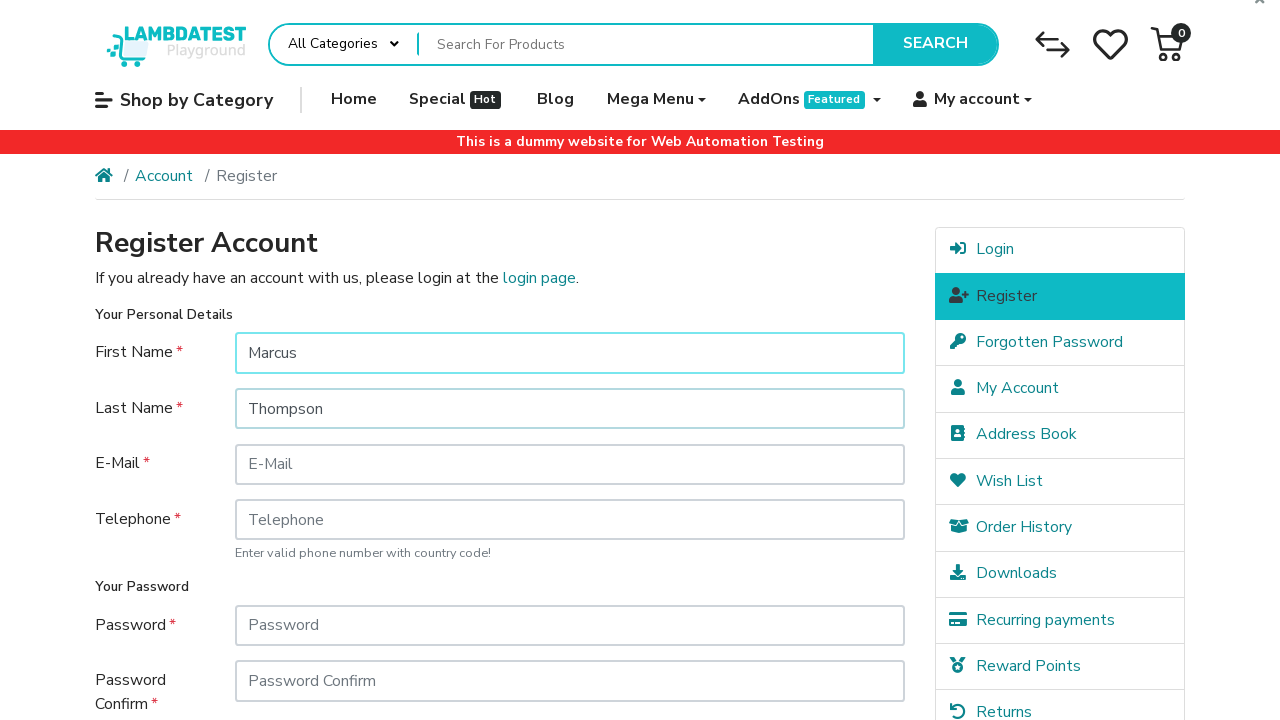

Filled email field with 'marcus.thompson84729@testinator.com' on #input-email
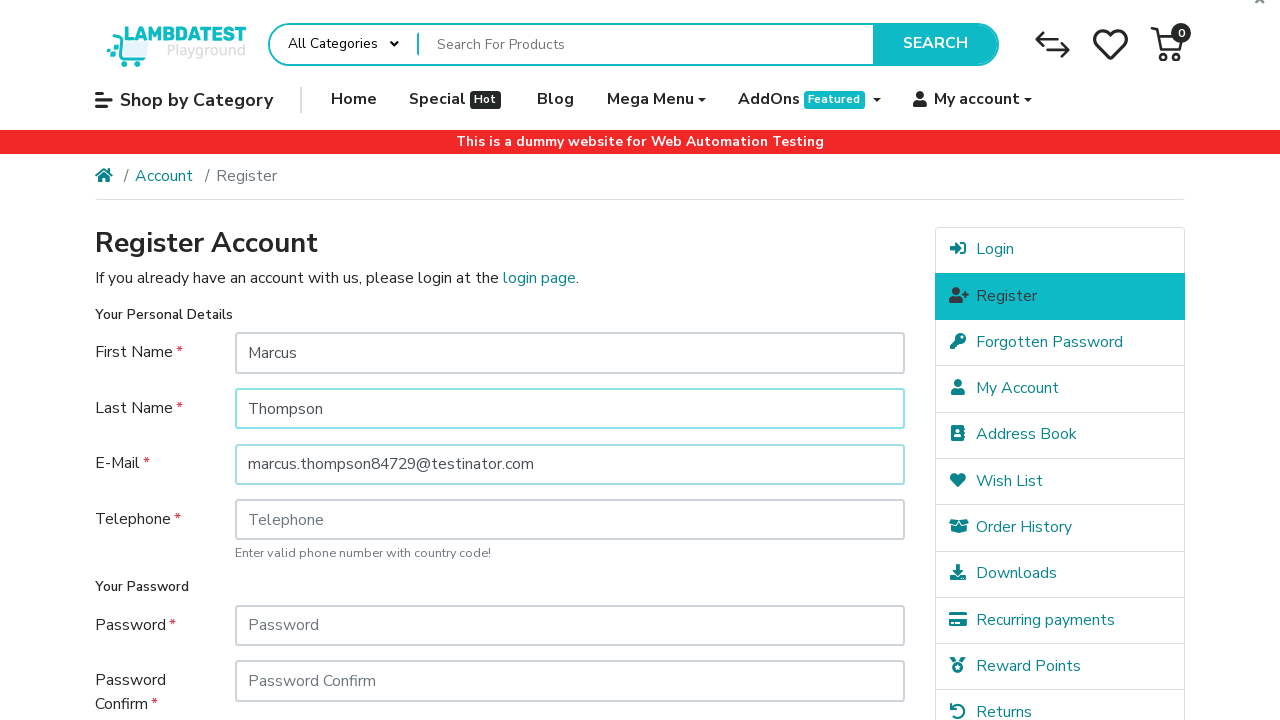

Filled telephone field with '415-555-8923' on #input-telephone
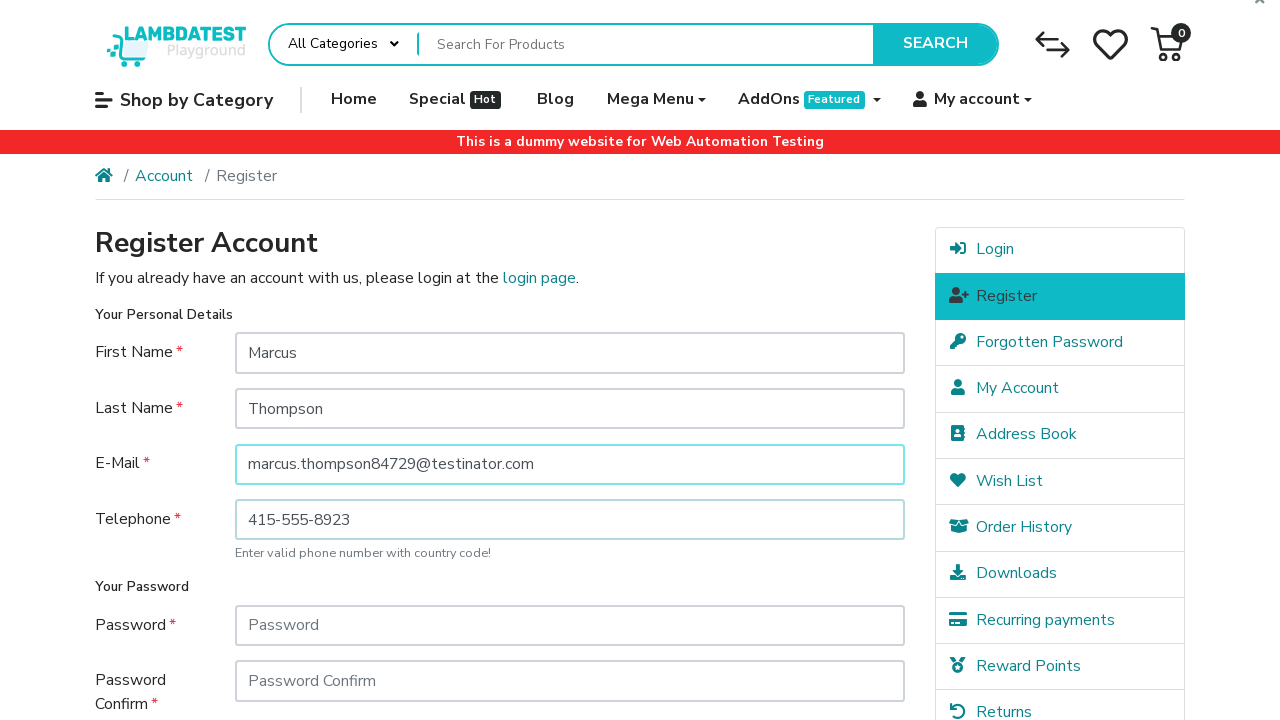

Filled password field with secure password on #input-password
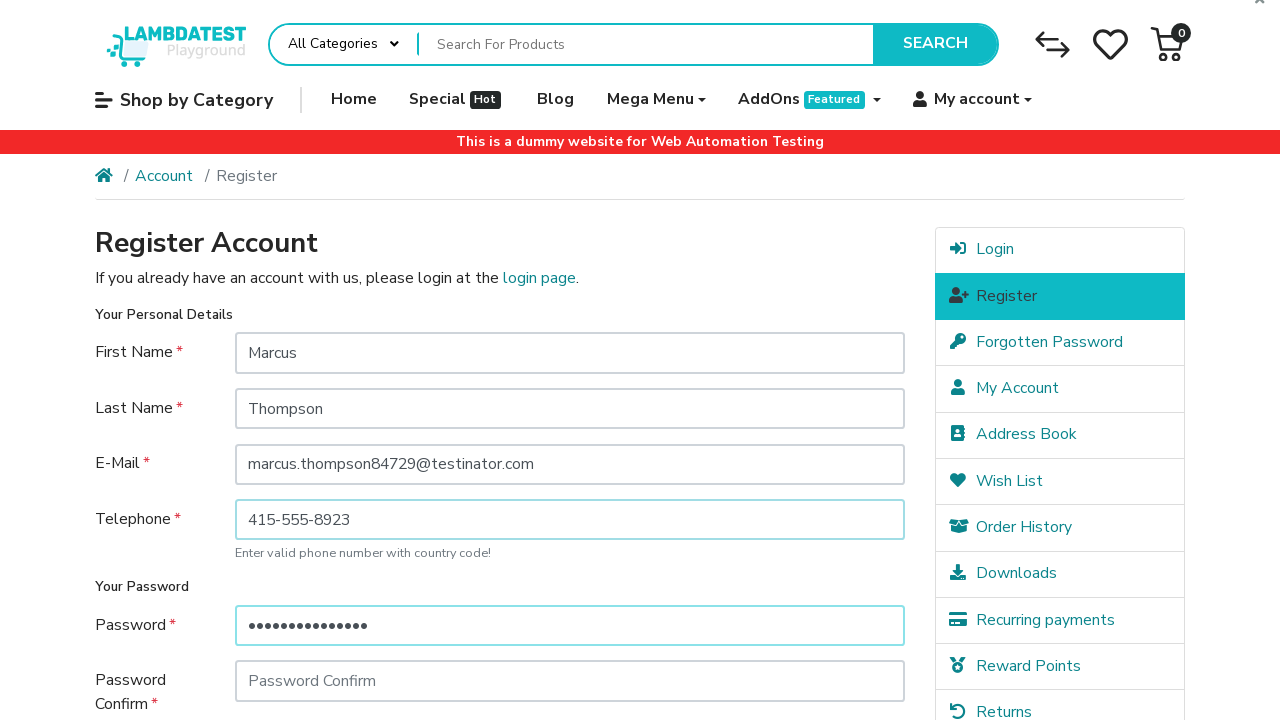

Filled password confirmation field with secure password on #input-confirm
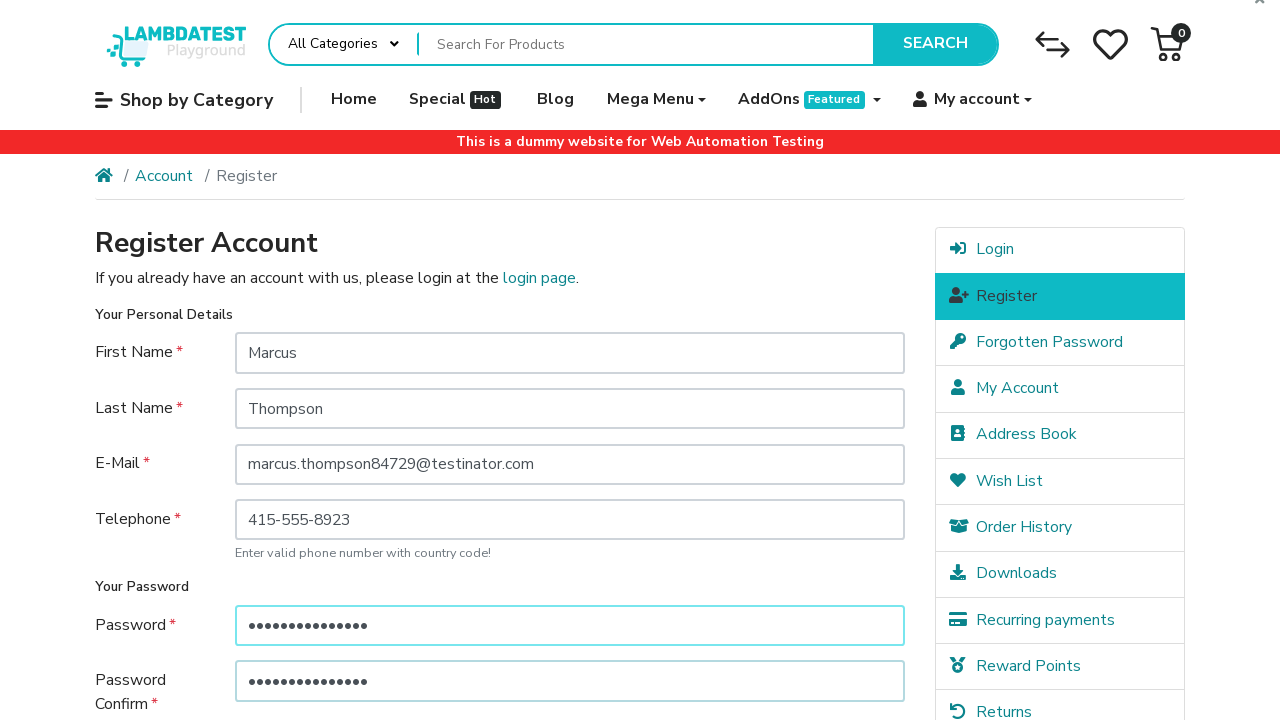

Clicked newsletter subscription option (No) at (347, 514) on xpath=//fieldset[3]//div[2]/label
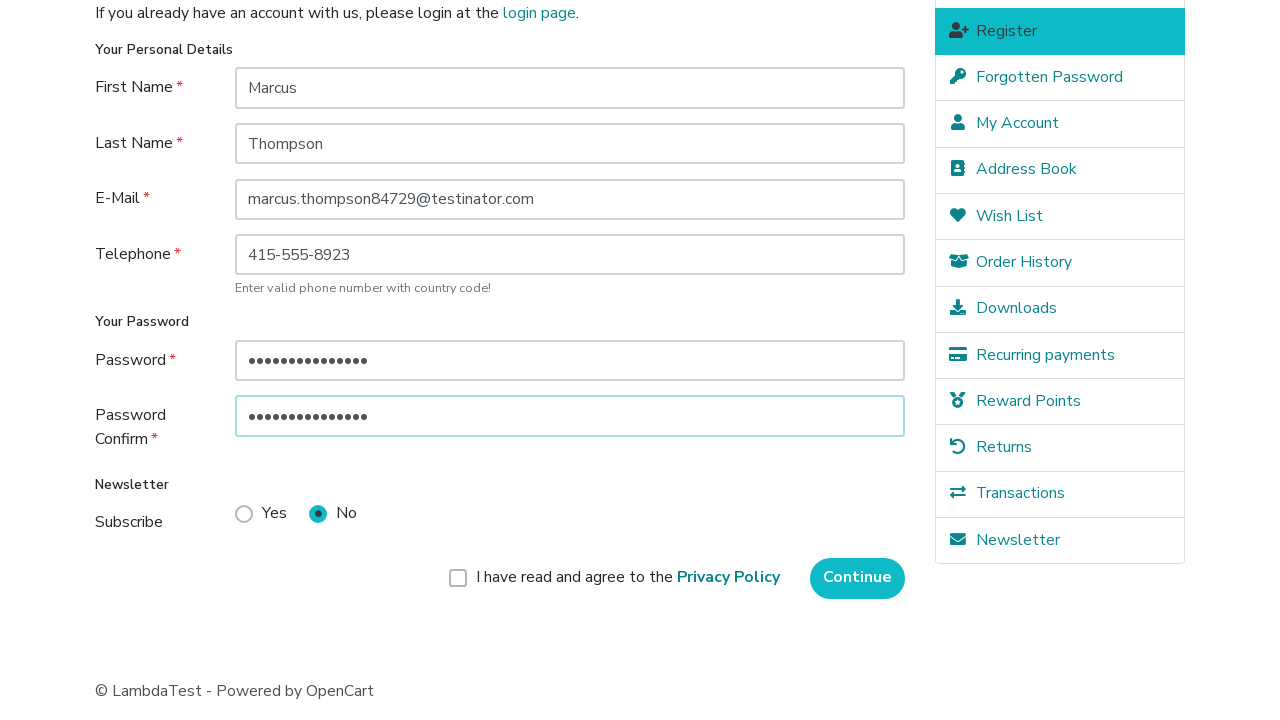

Checked agree to terms checkbox at (628, 578) on xpath=//form/div/div/div/label
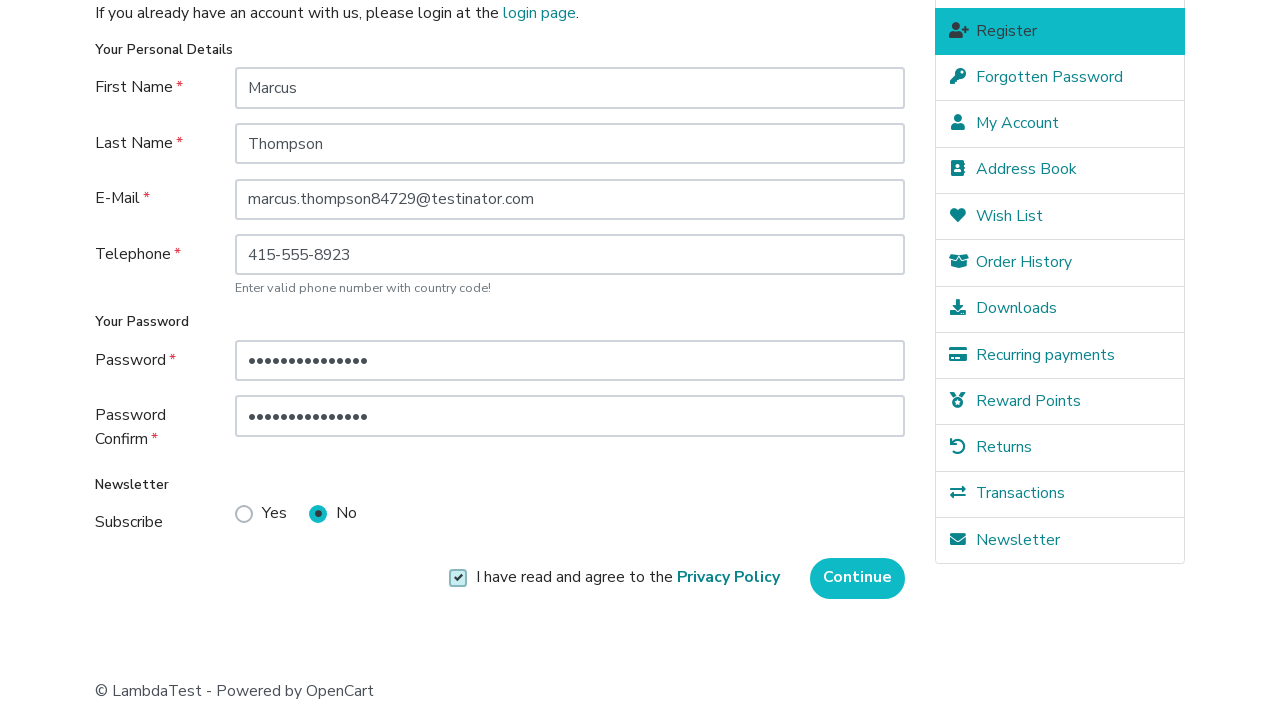

Clicked Continue button to submit registration form at (858, 578) on input[type='submit'][value='Continue']
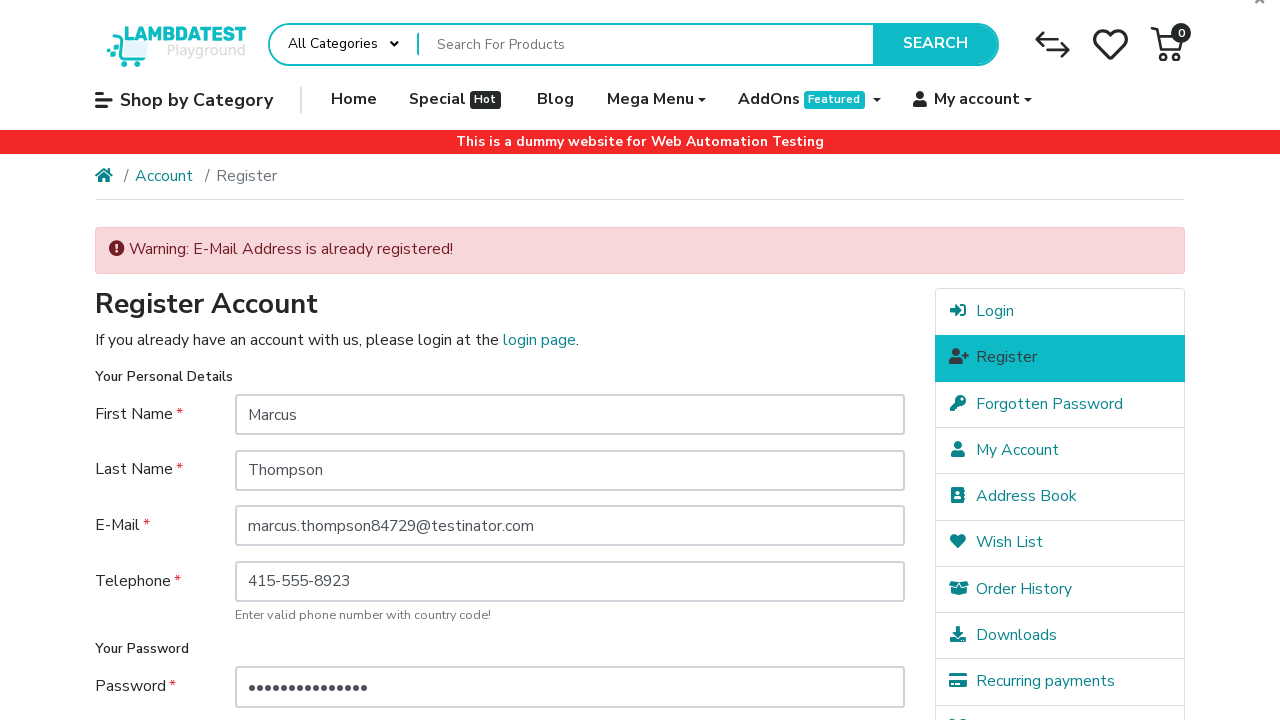

Scrolled down to view results
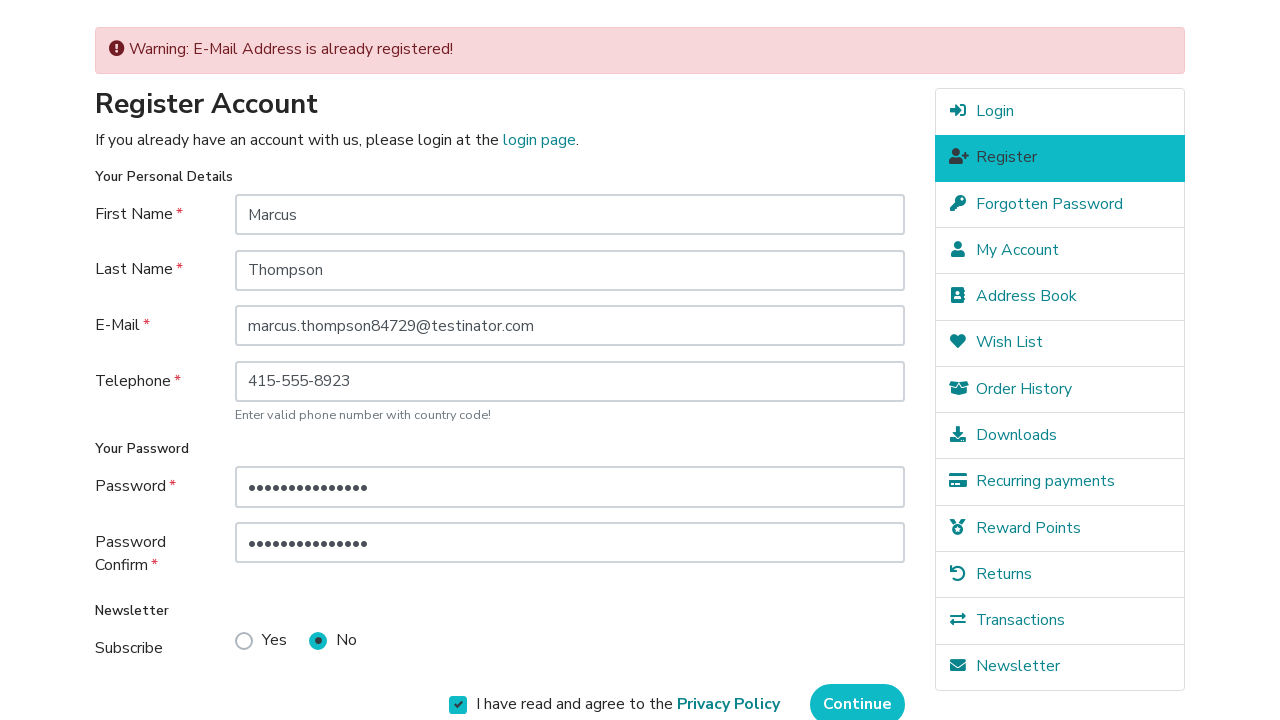

Waited for page to reach network idle state
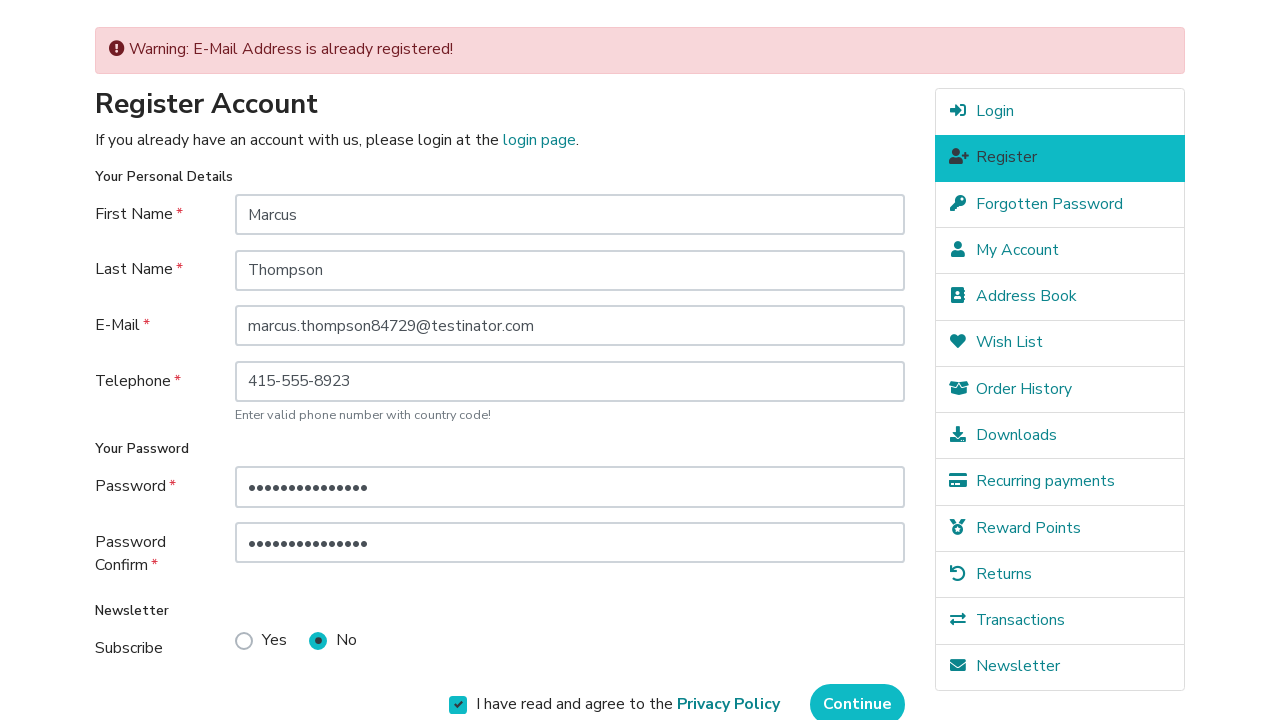

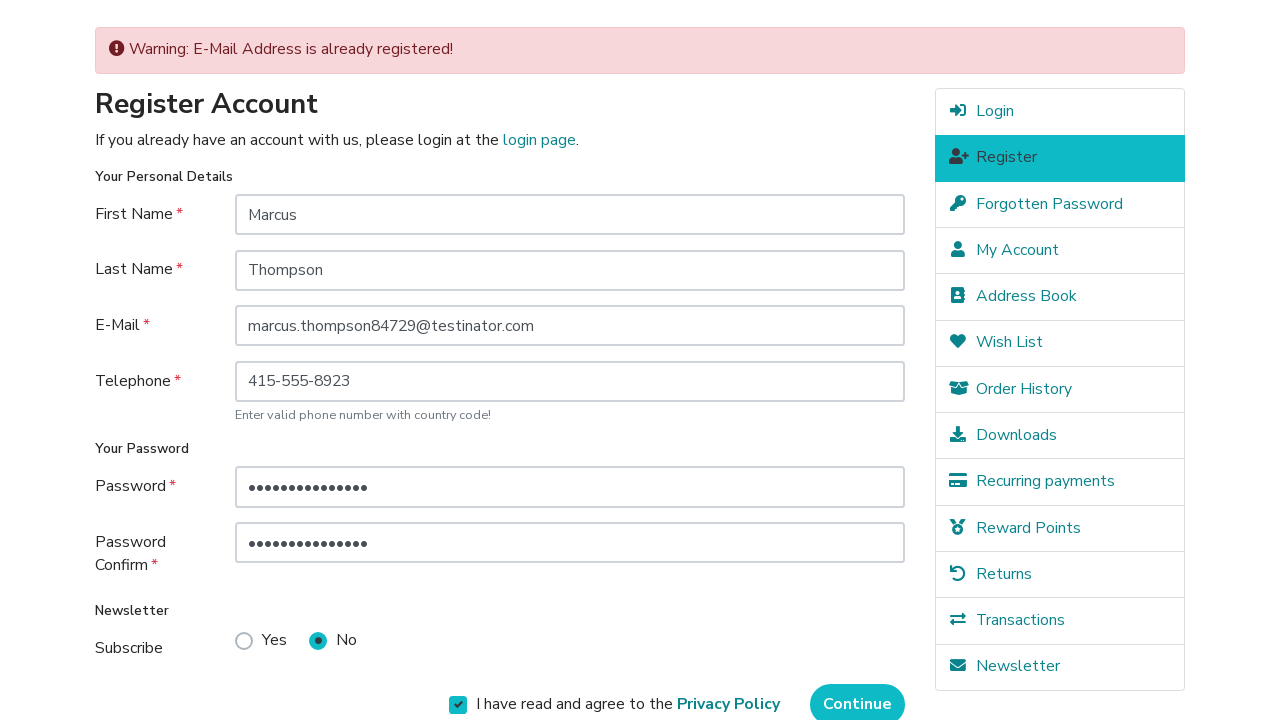